Tests dynamic loading of hidden and not-yet-rendered elements

Starting URL: https://the-internet.herokuapp.com/

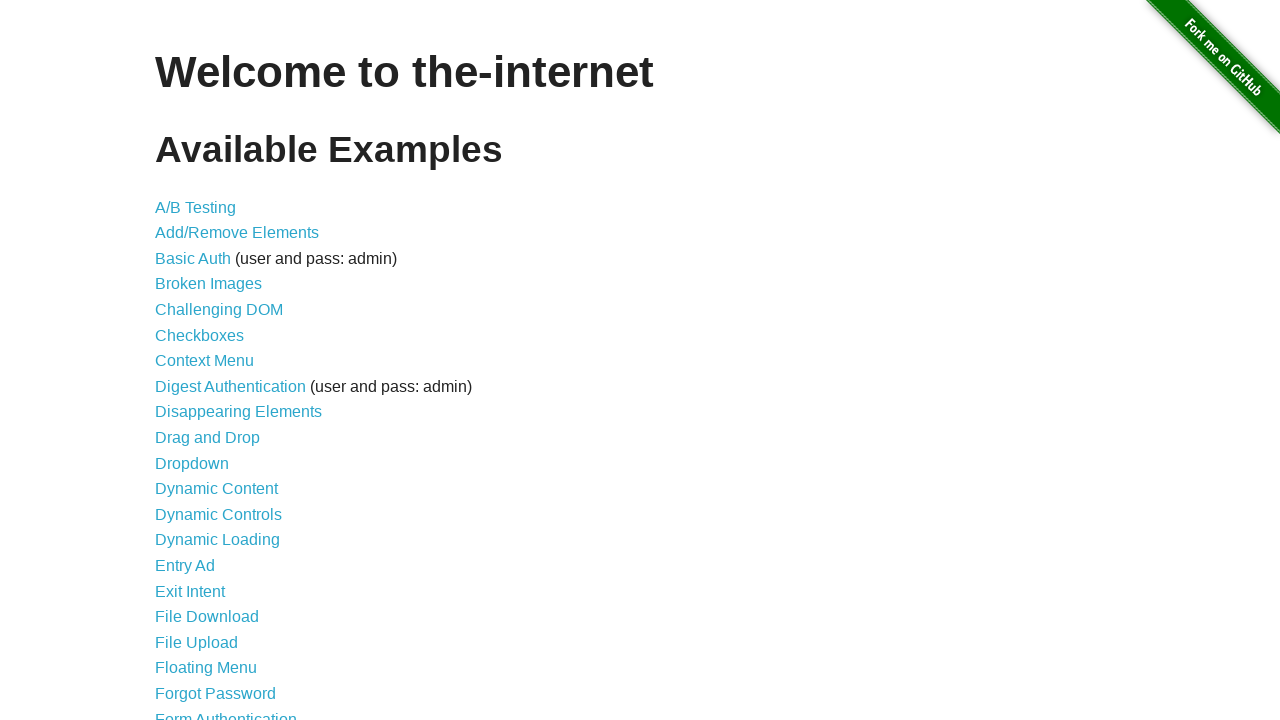

Clicked link to dynamic loading page at (218, 540) on a[href='/dynamic_loading']
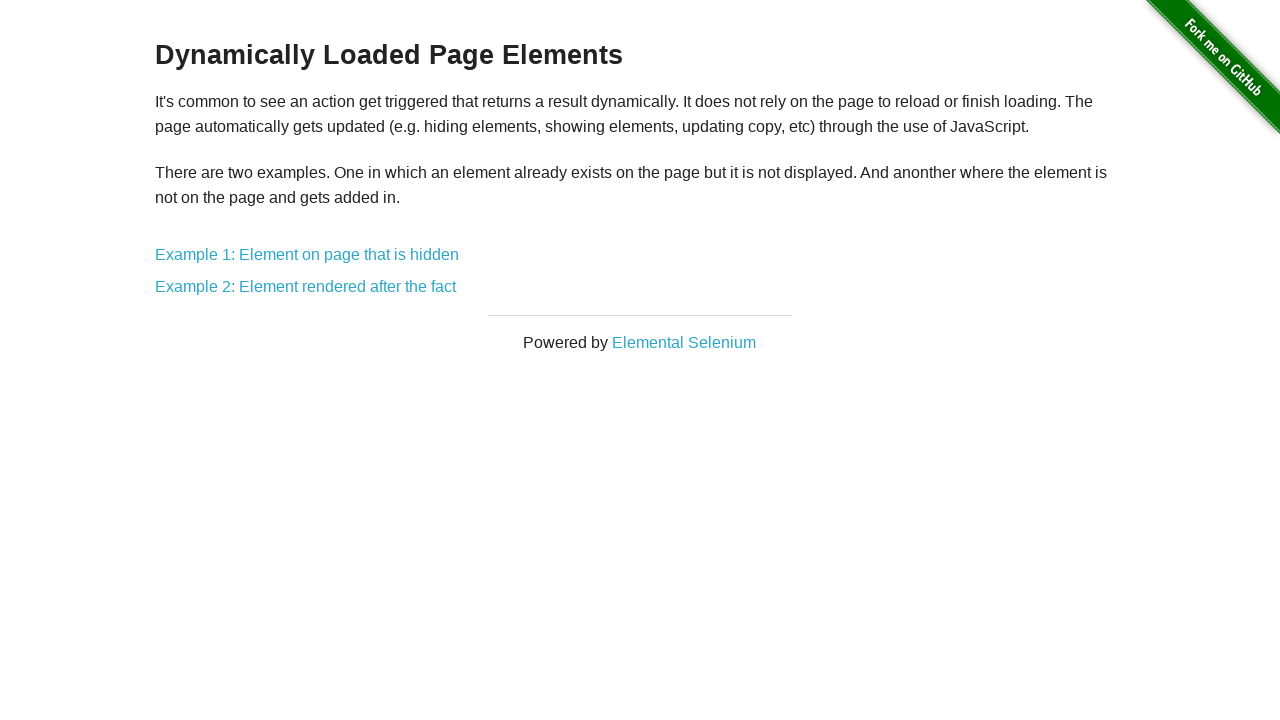

Clicked link to Example 1 - Hidden element at (307, 255) on a[href='/dynamic_loading/1']
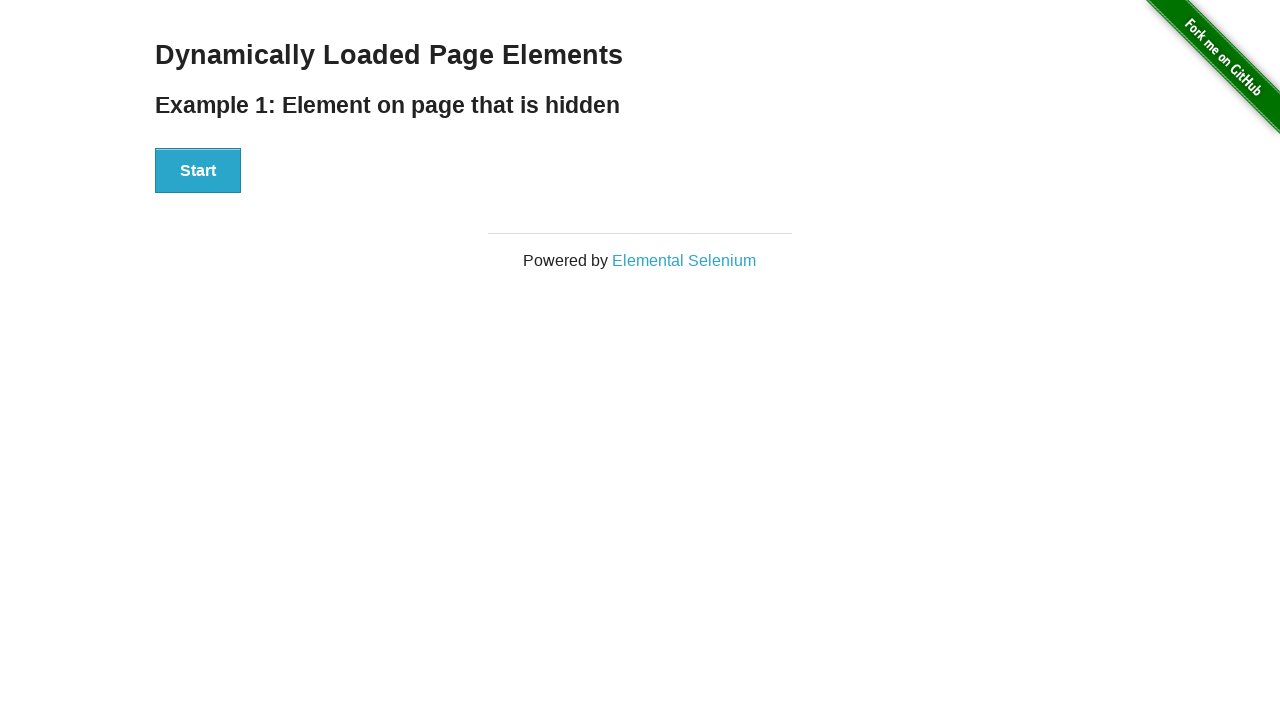

Clicked Start button to trigger hidden element loading at (198, 171) on button:has-text('Start')
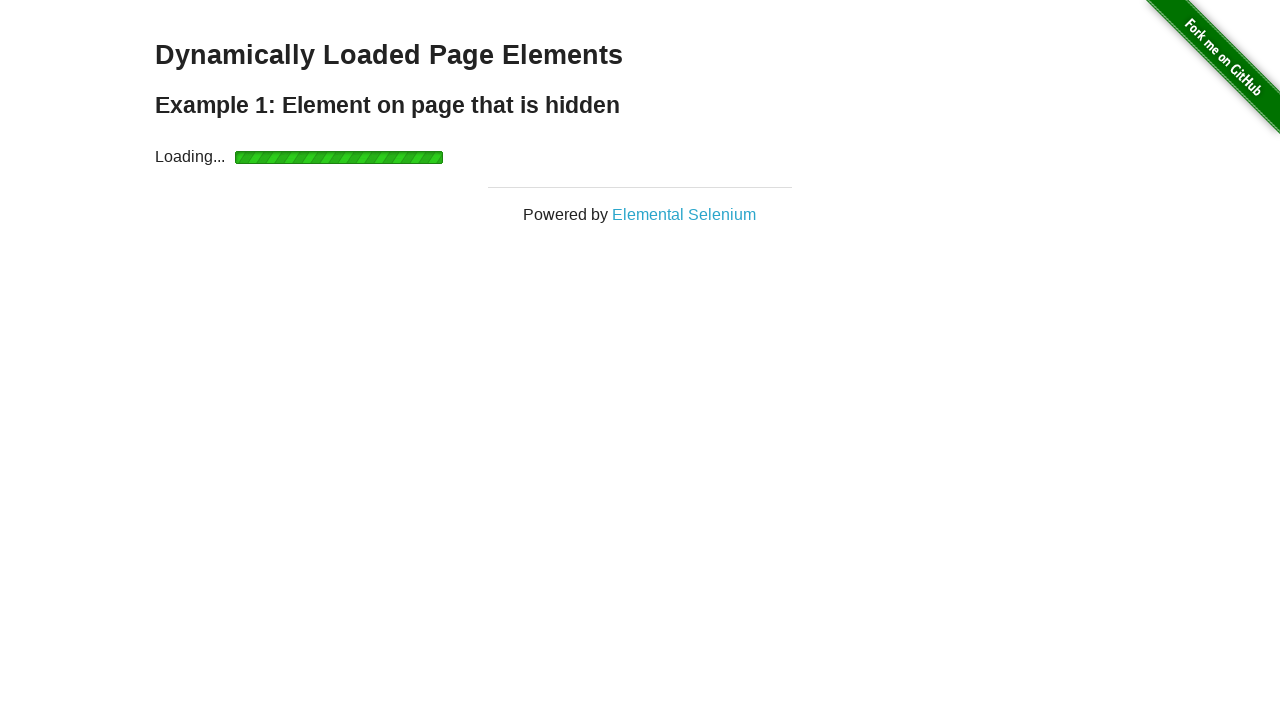

Hidden element #finish became visible
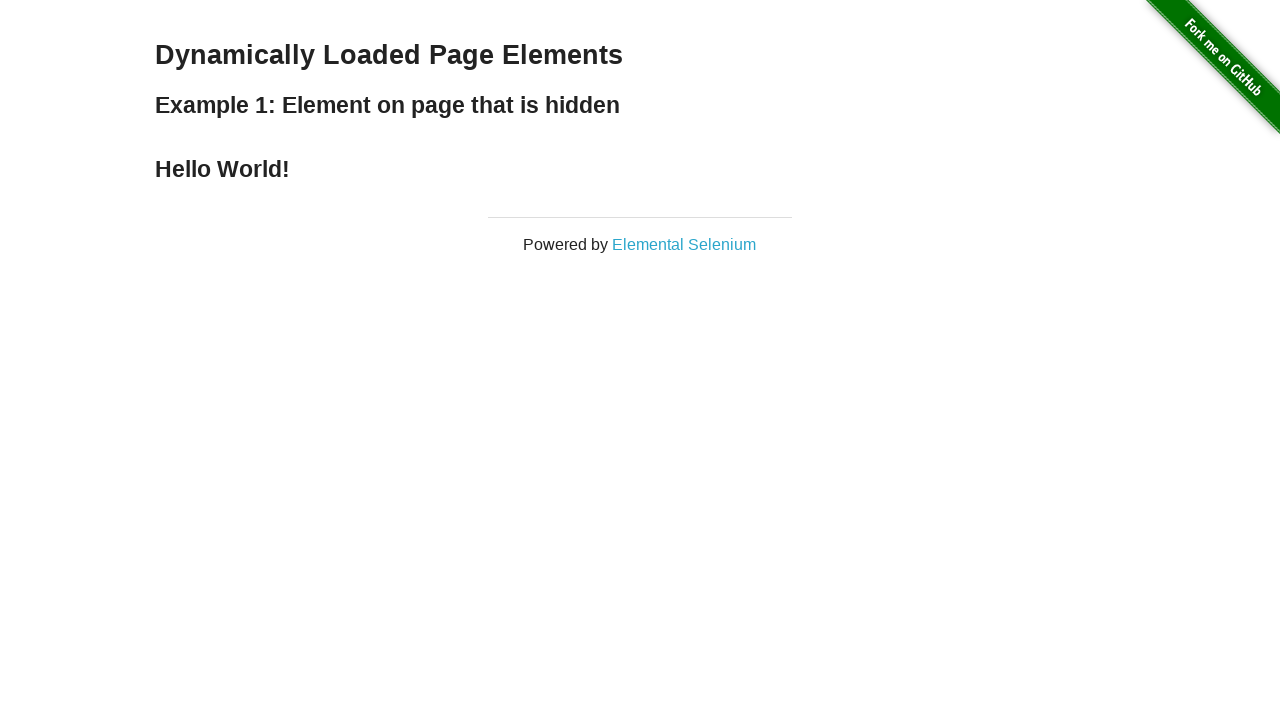

Navigated back to the-internet.herokuapp.com home page
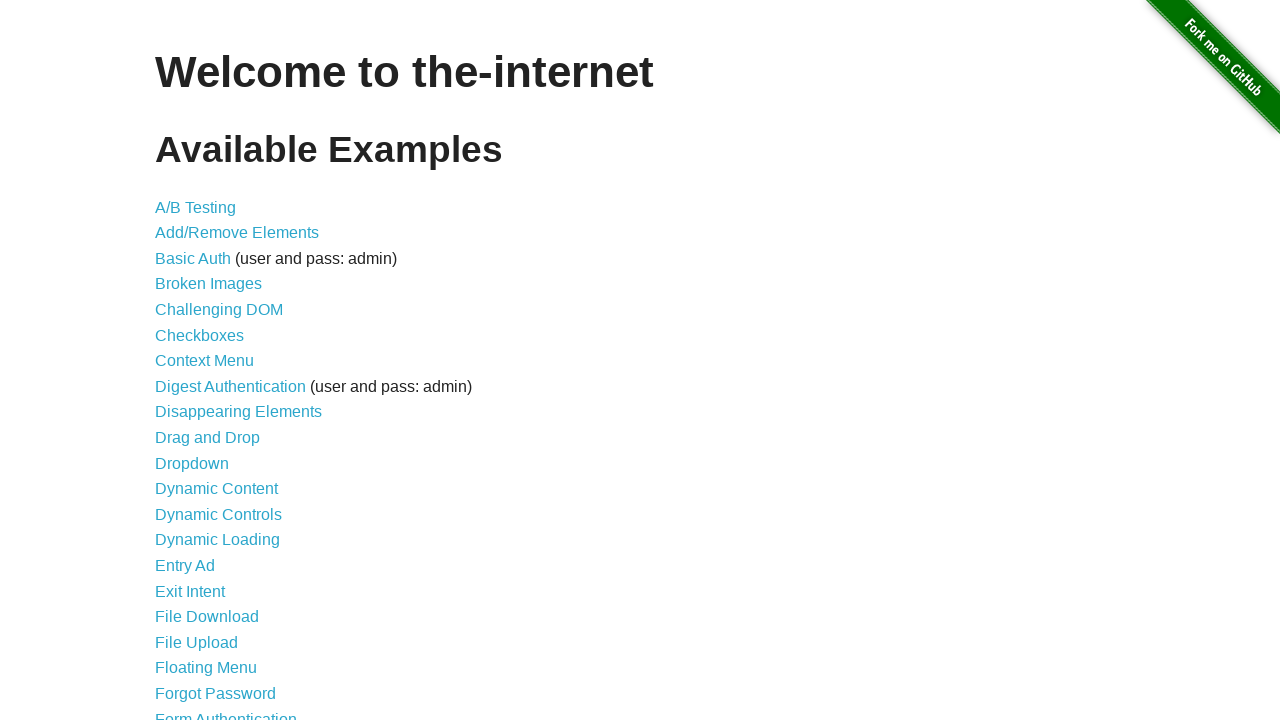

Clicked link to dynamic loading page again at (218, 540) on a[href='/dynamic_loading']
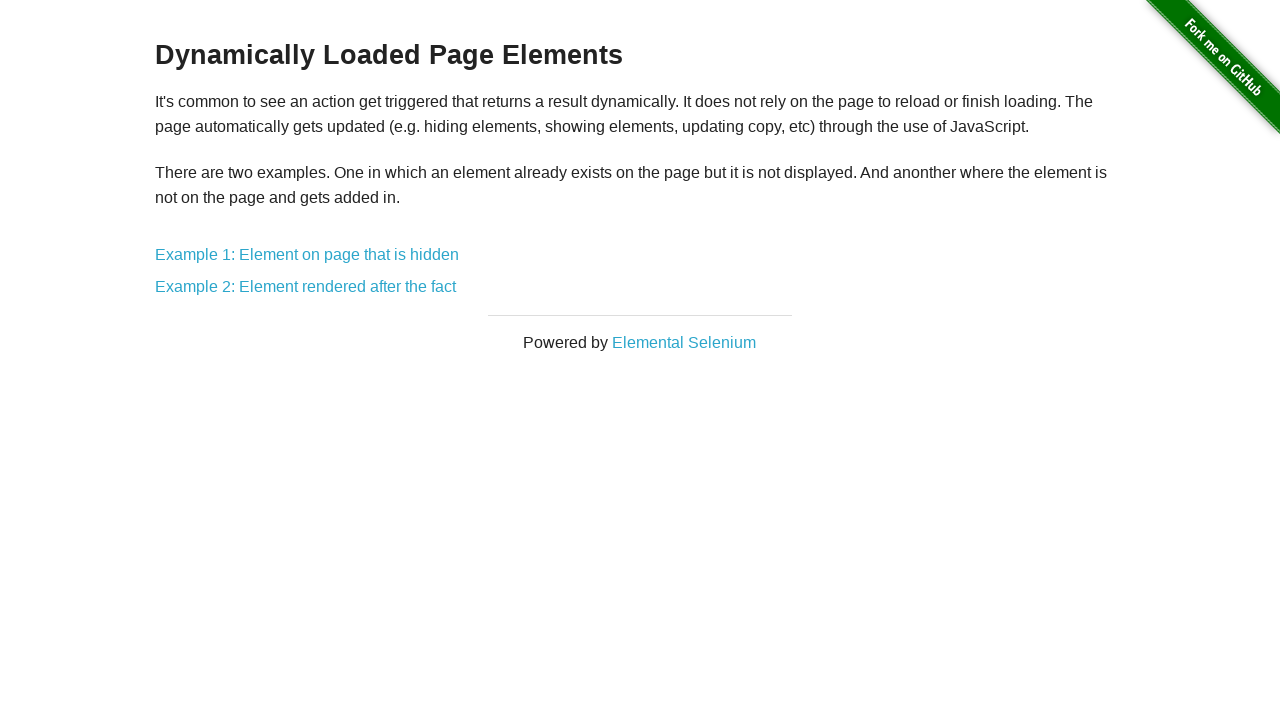

Clicked link to Example 2 - Element not yet rendered at (306, 287) on a[href='/dynamic_loading/2']
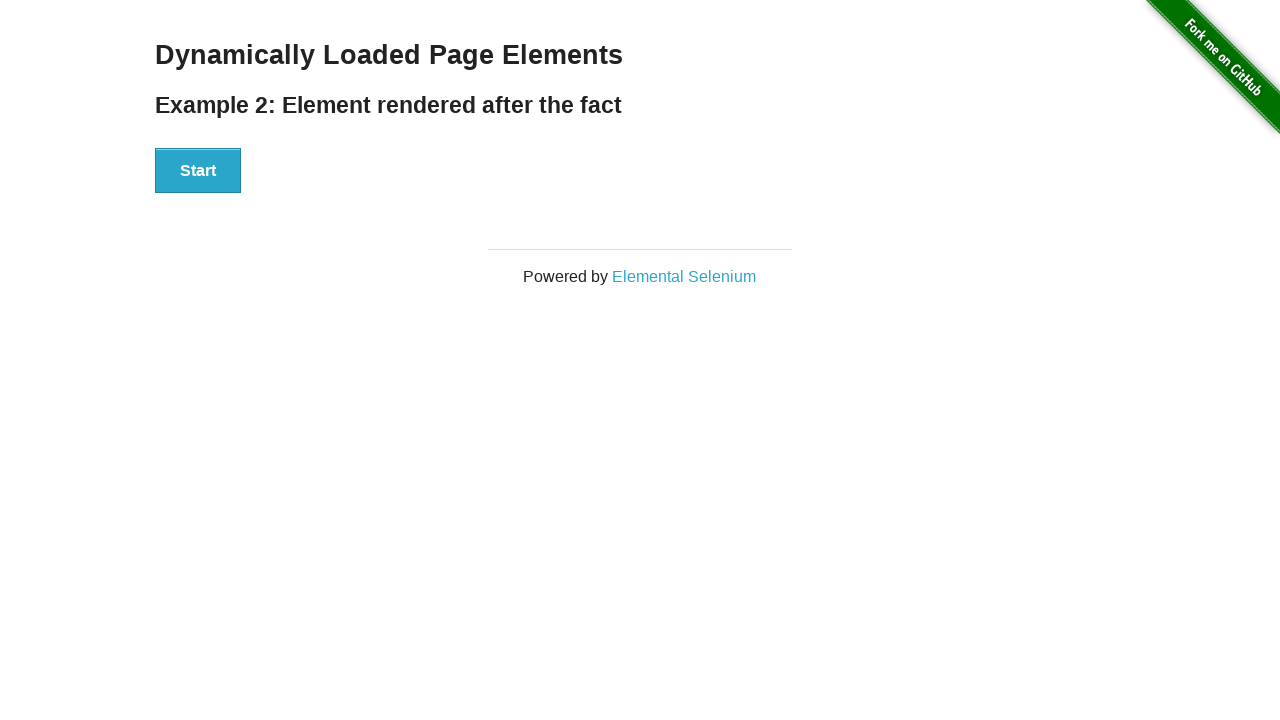

Clicked Start button to trigger element rendering at (198, 171) on button:has-text('Start')
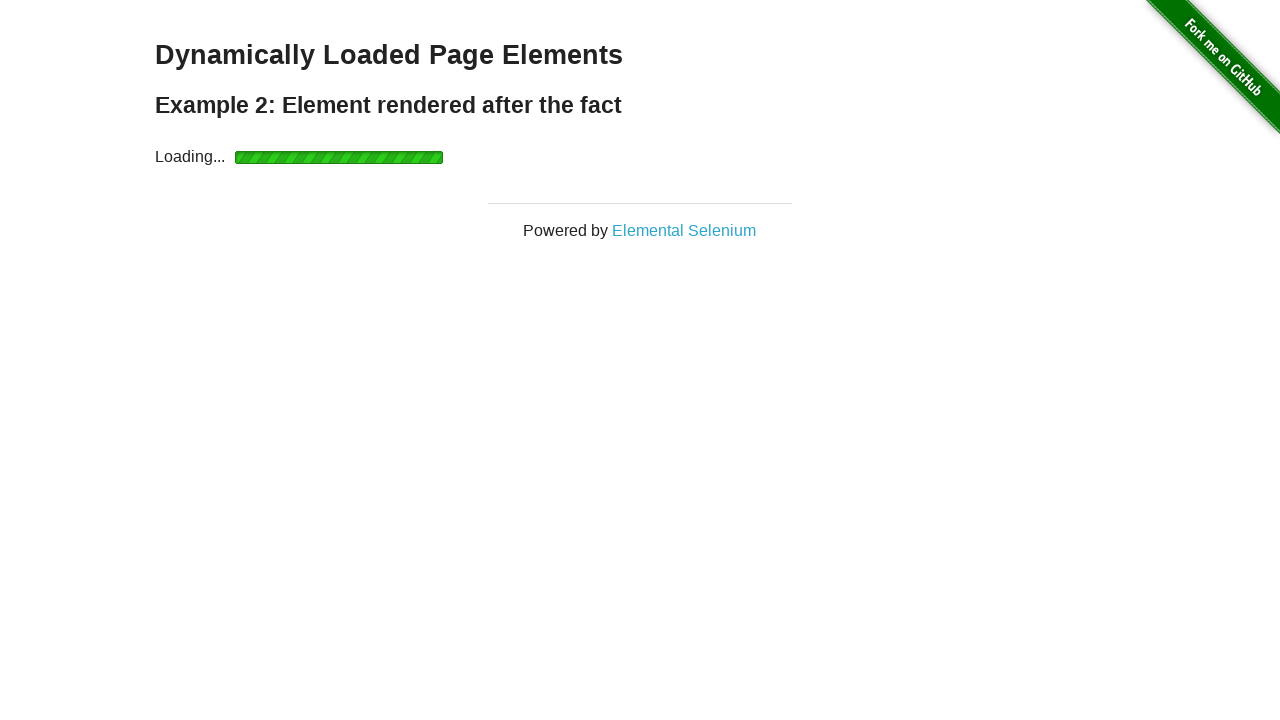

Element #finish was rendered and became visible
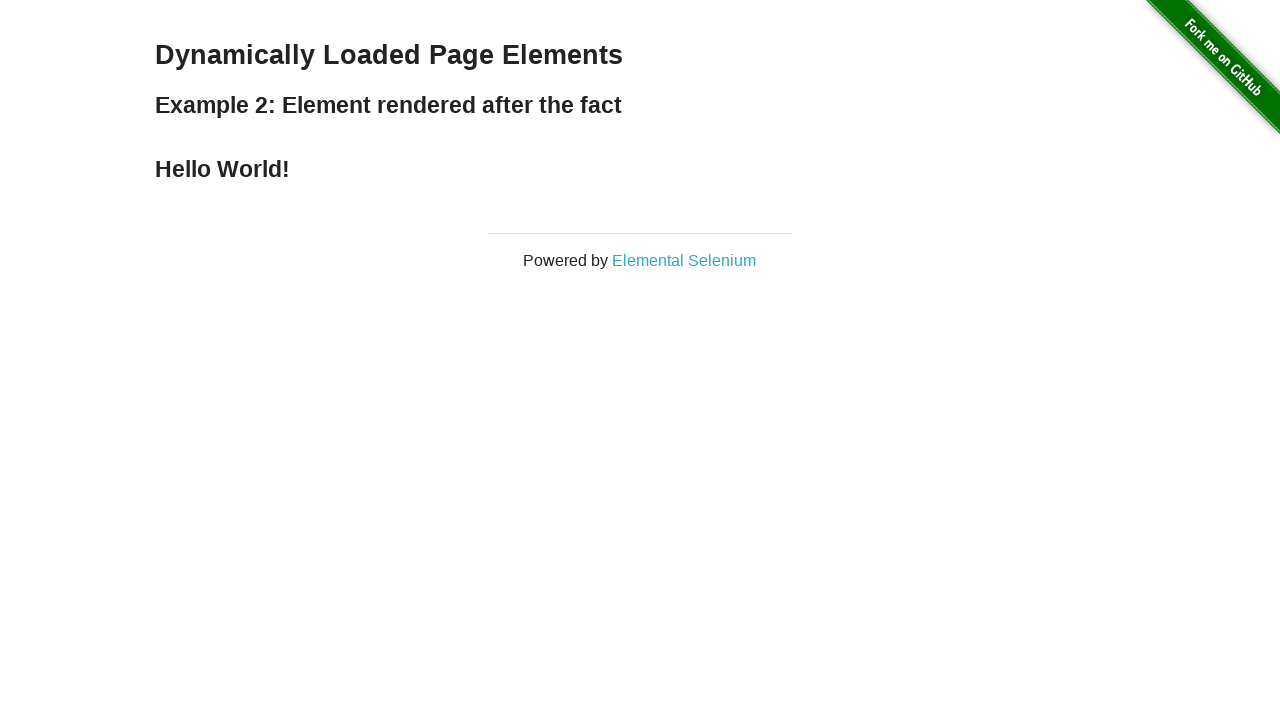

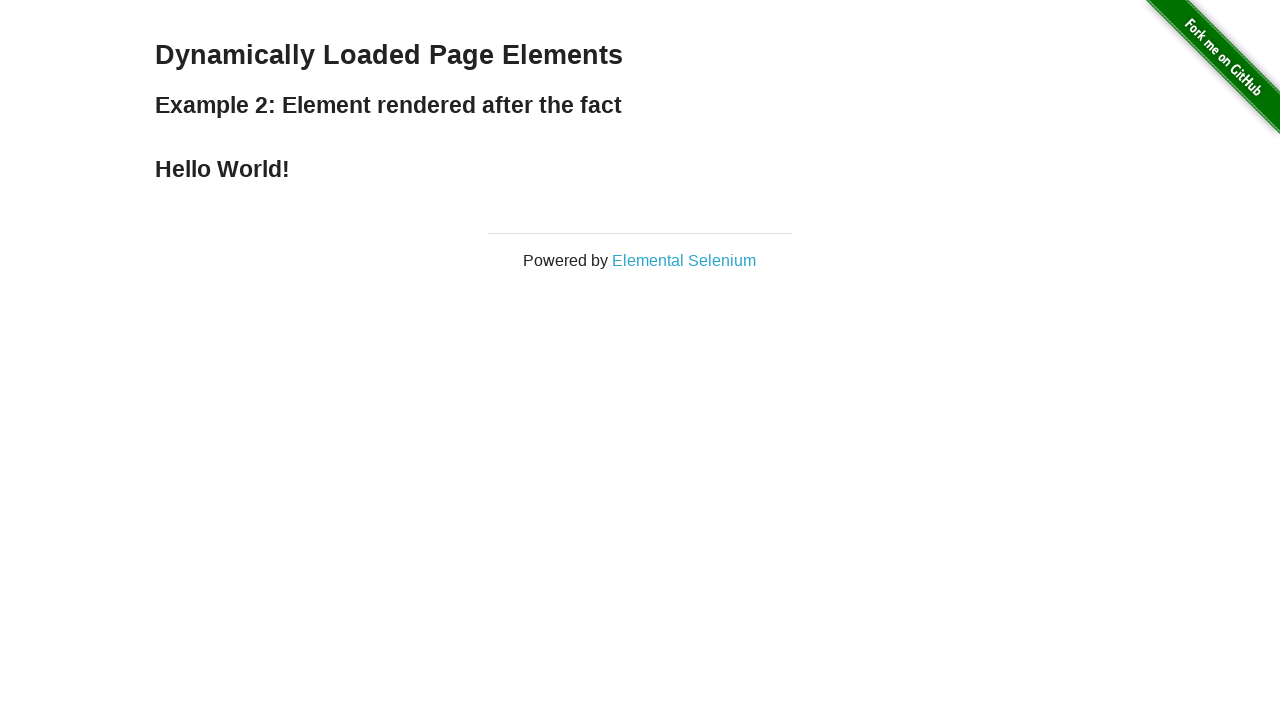